Tests checkbox selection functionality by verifying initial state and toggling checkboxes

Starting URL: https://the-internet.herokuapp.com/checkboxes

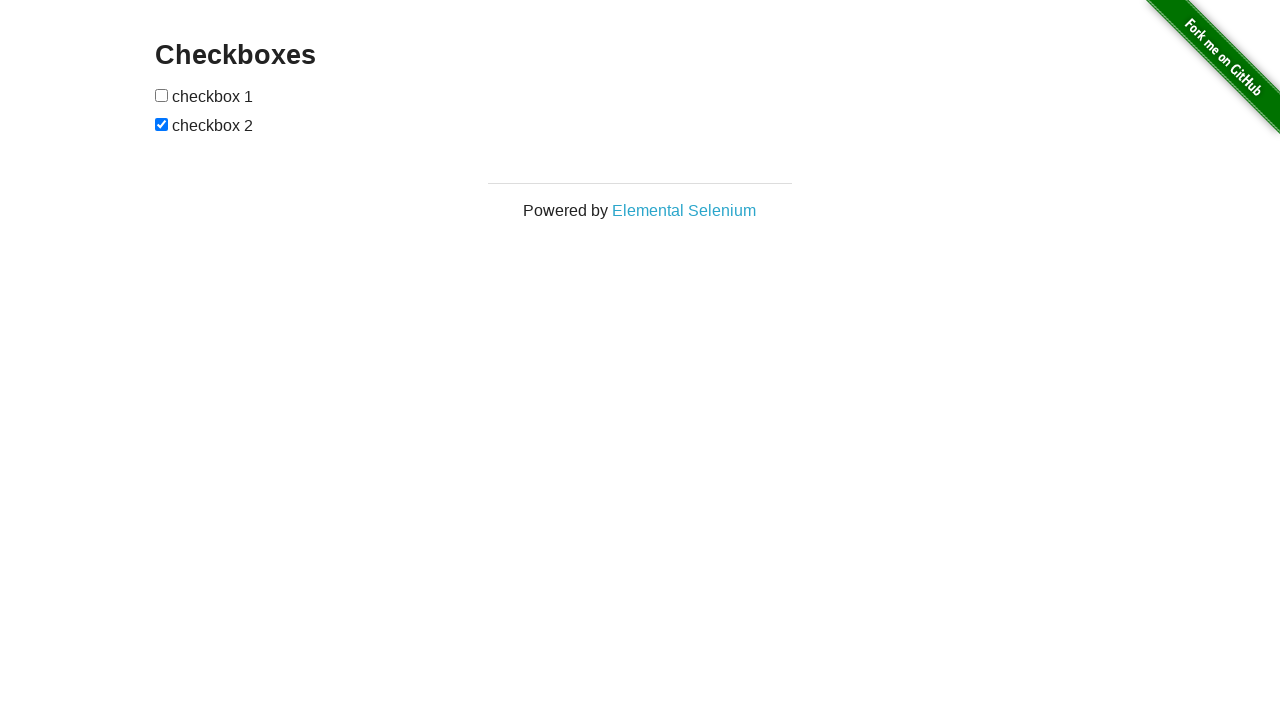

Located second checkbox element
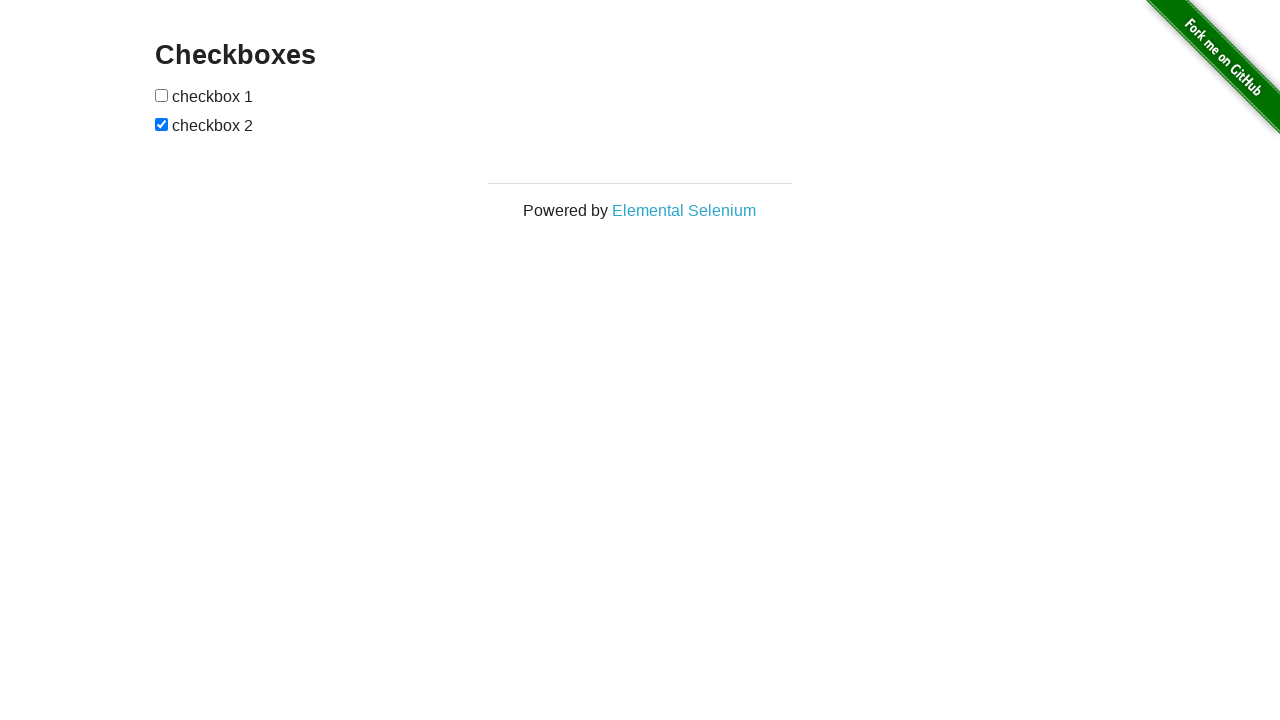

Verified second checkbox is already selected
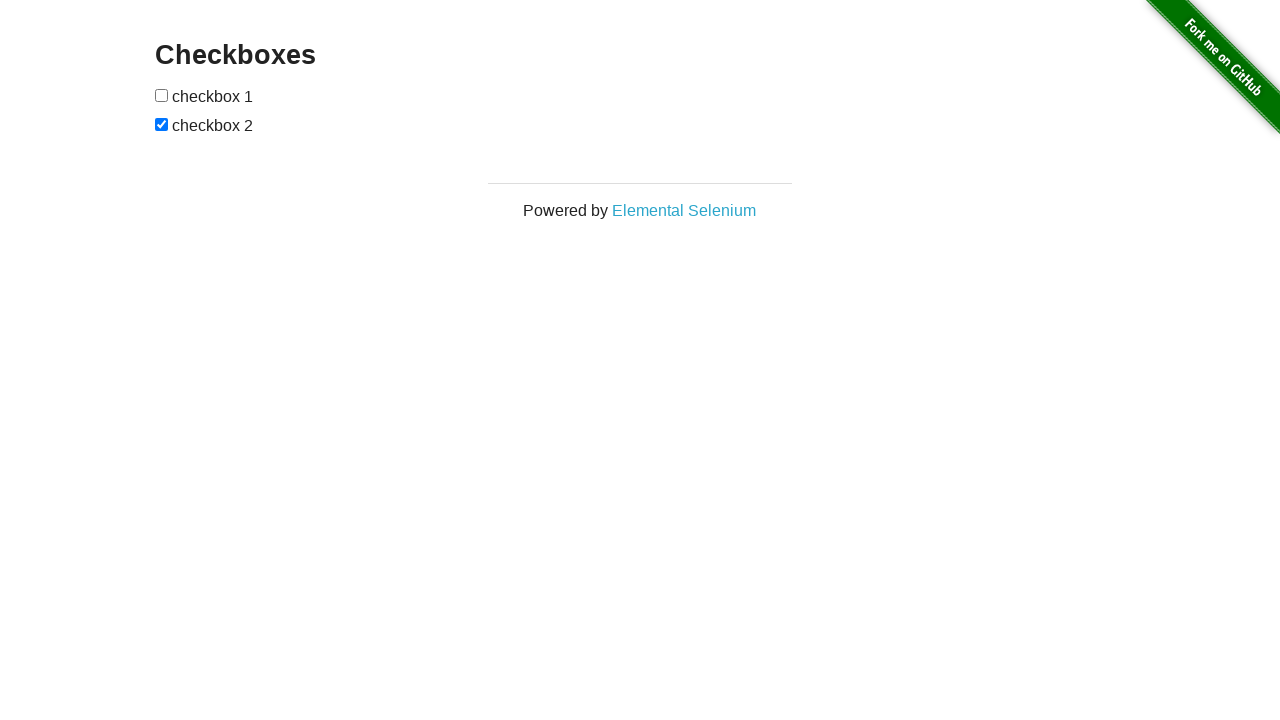

Located first checkbox element
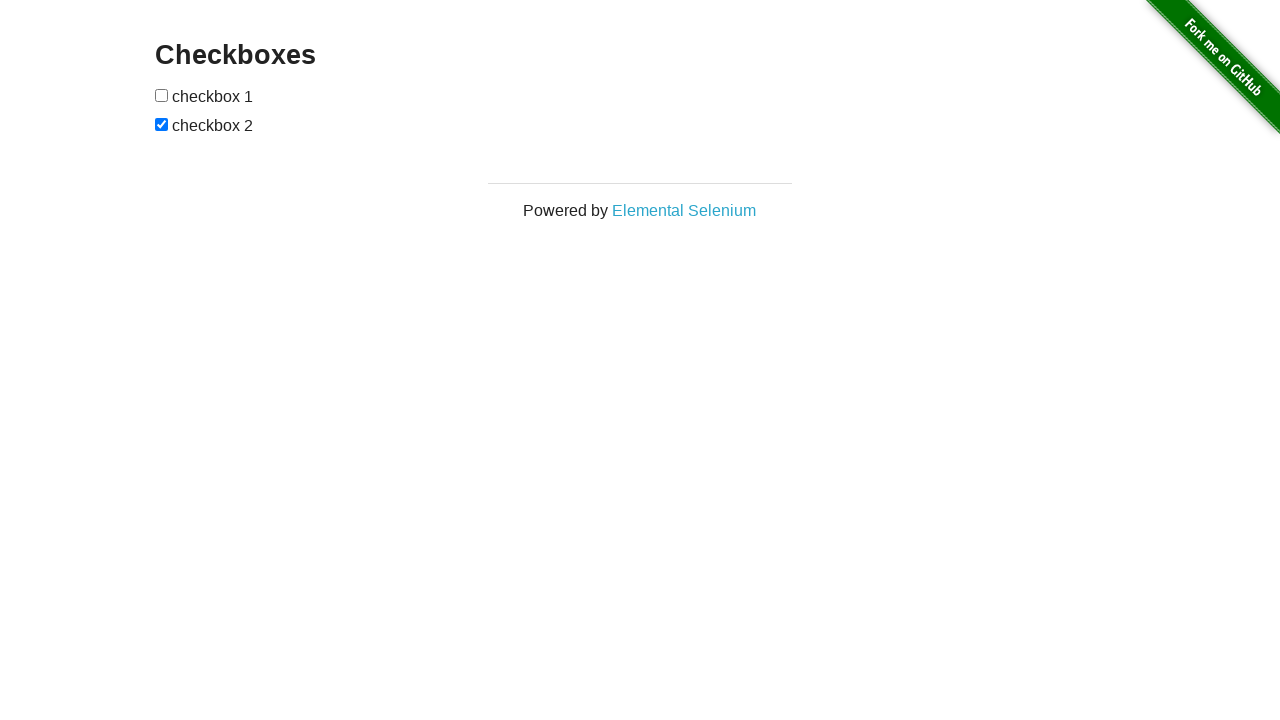

Clicked first checkbox to select it at (162, 95) on xpath=//form/input/preceding::input
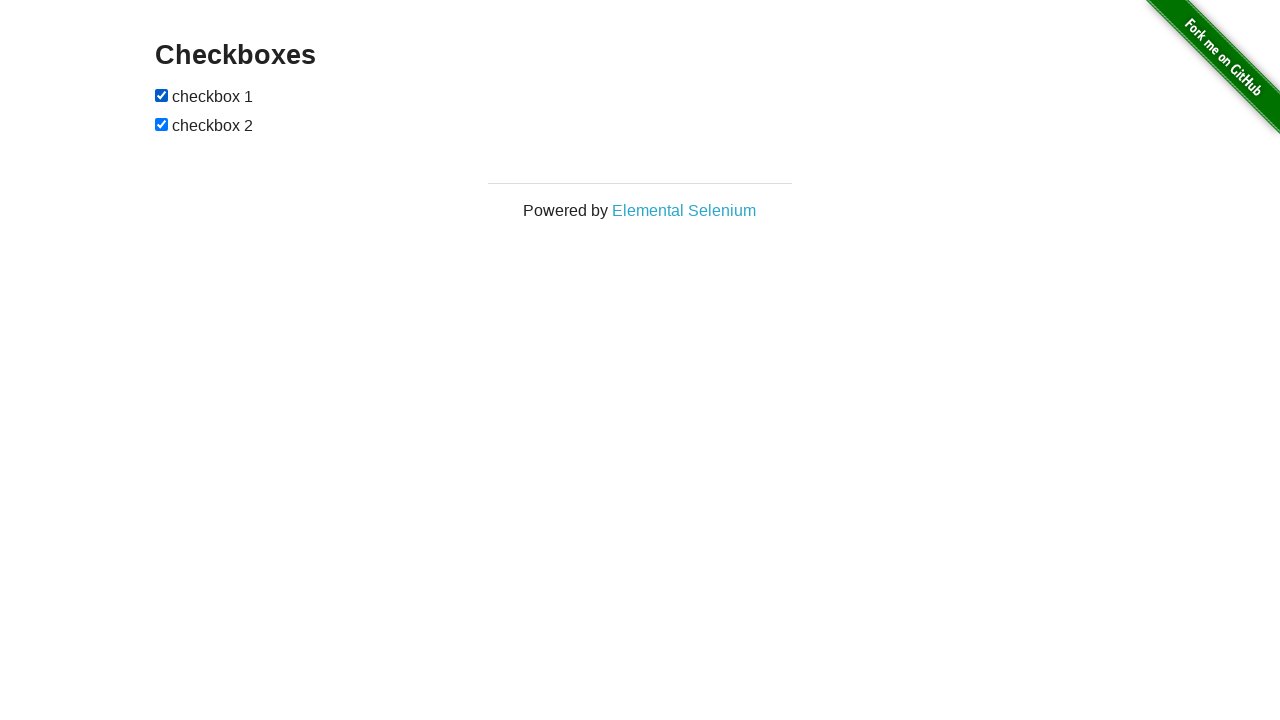

Verified first checkbox is now selected
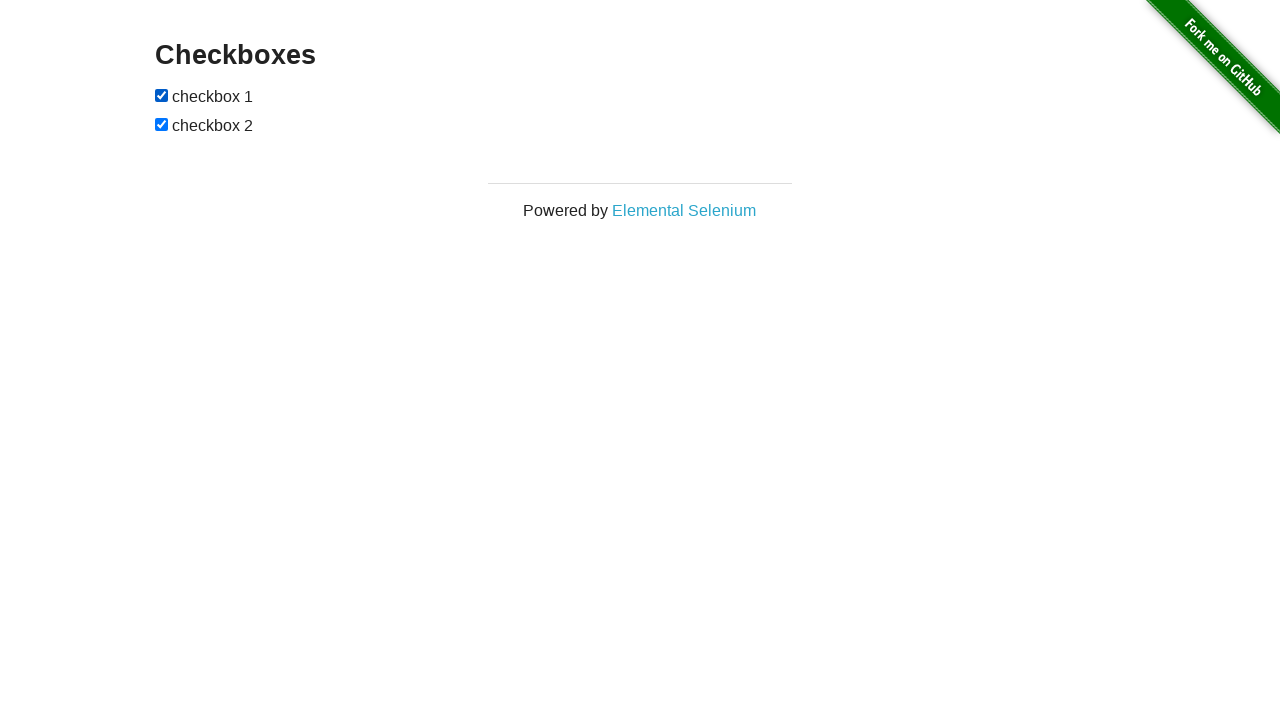

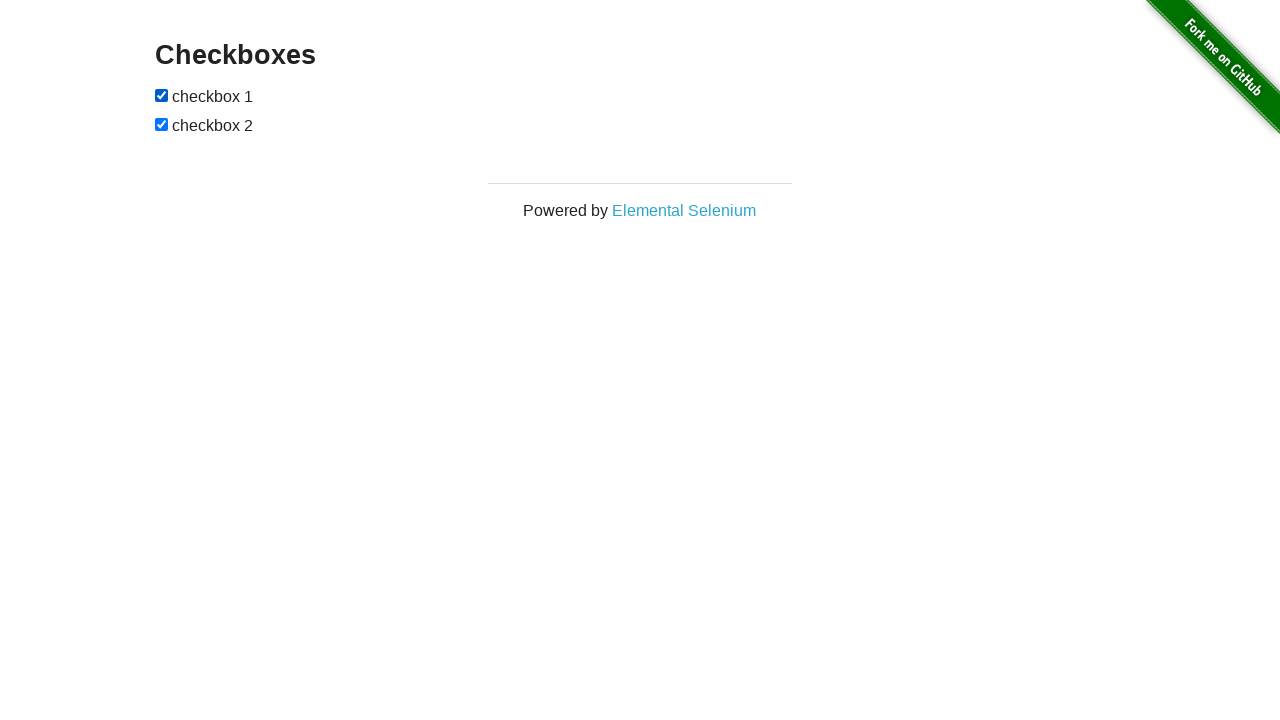